Navigates to a download page and clicks on a test.txt file link to initiate download

Starting URL: https://the-internet.herokuapp.com/download

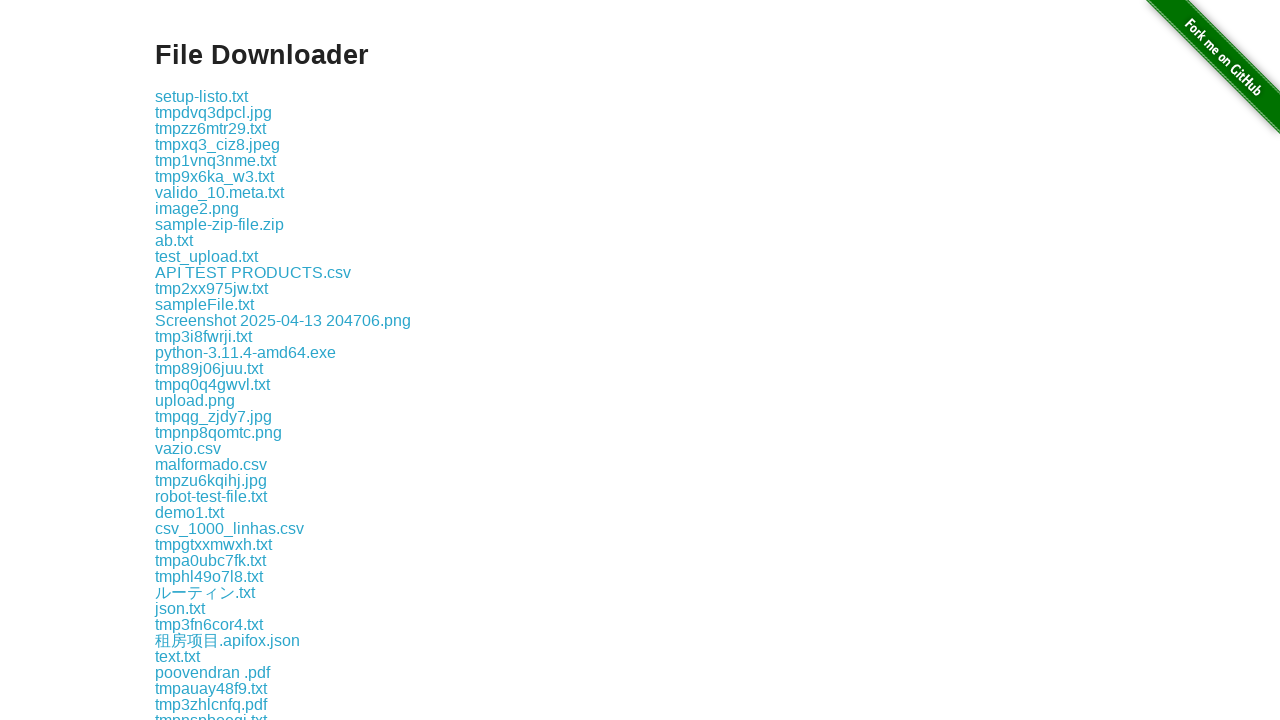

Clicked on test.txt file link to initiate download at (208, 360) on text=test.txt
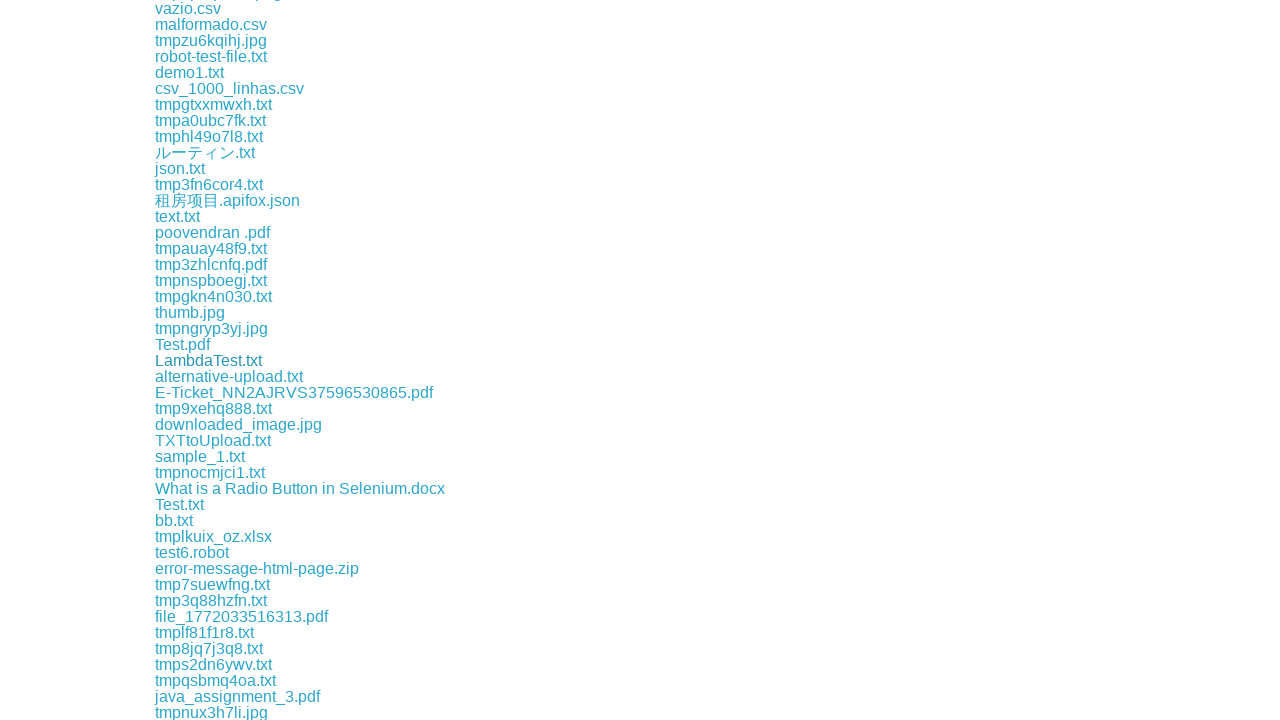

Waited 1 second for download to start
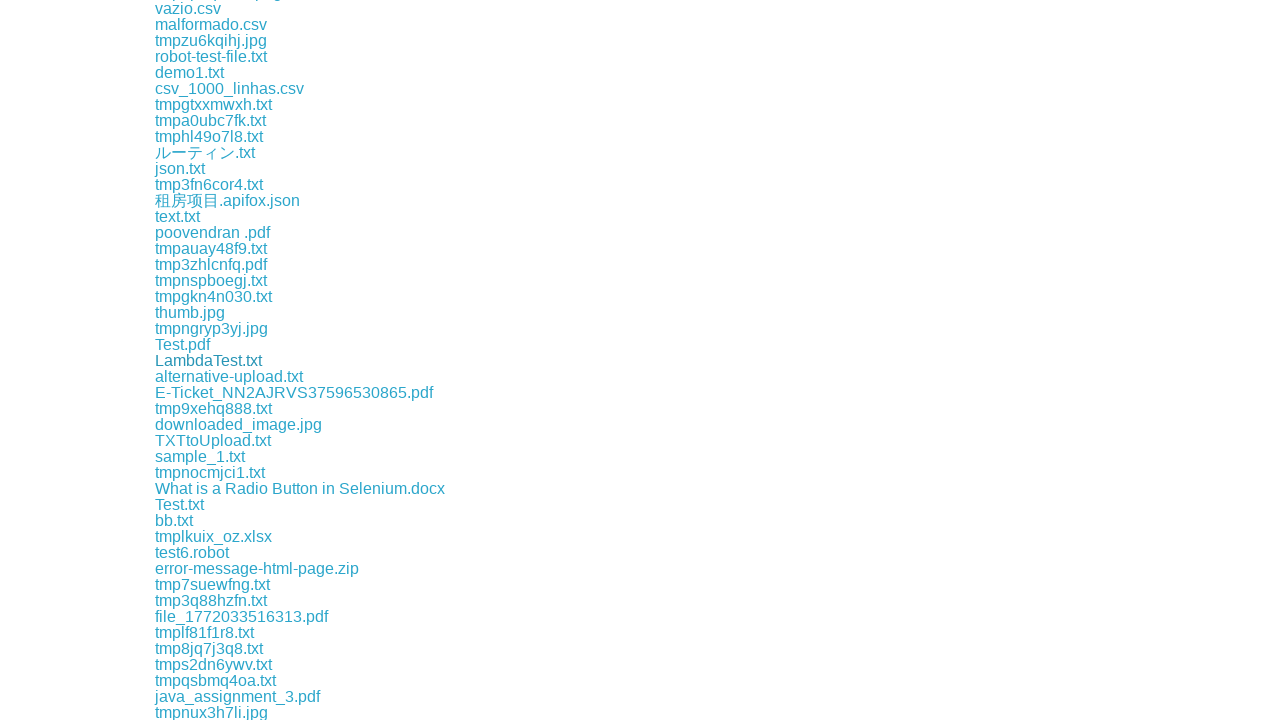

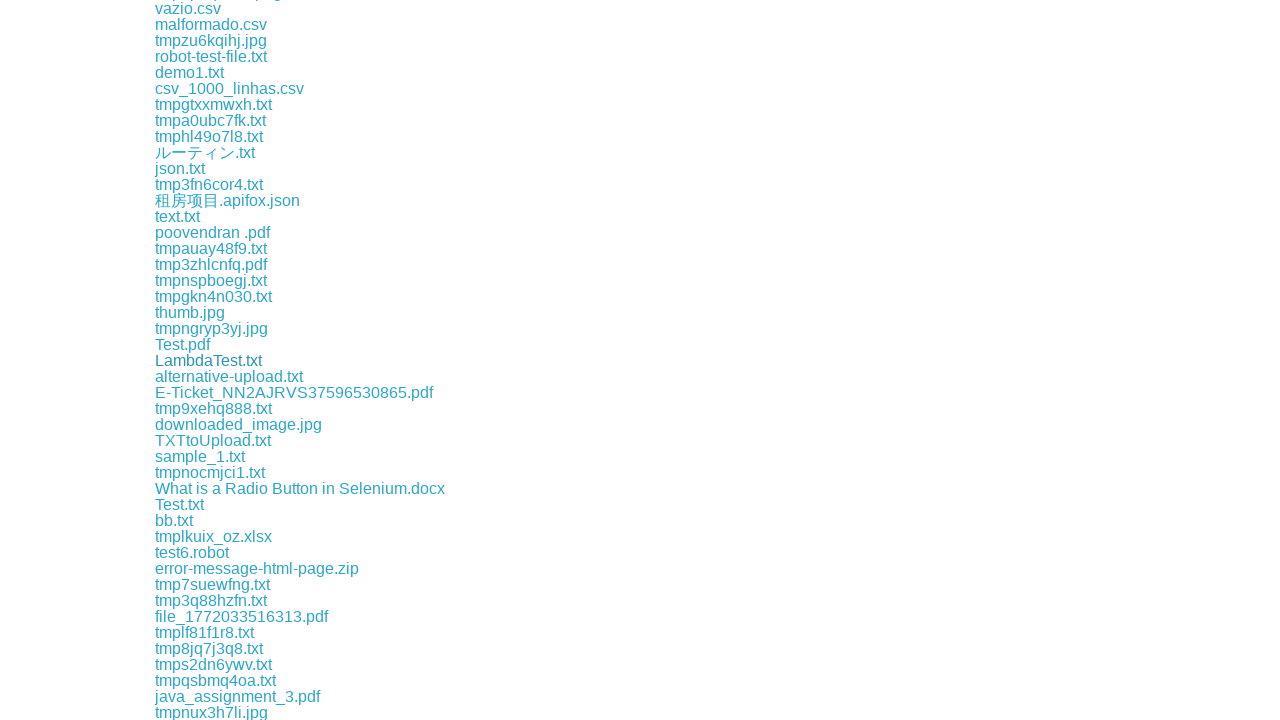